Tests an Angular practice form by filling out various form fields including name, email, password, checkboxes, dropdowns, radio buttons, and date fields, then submitting the form

Starting URL: https://rahulshettyacademy.com/angularpractice/

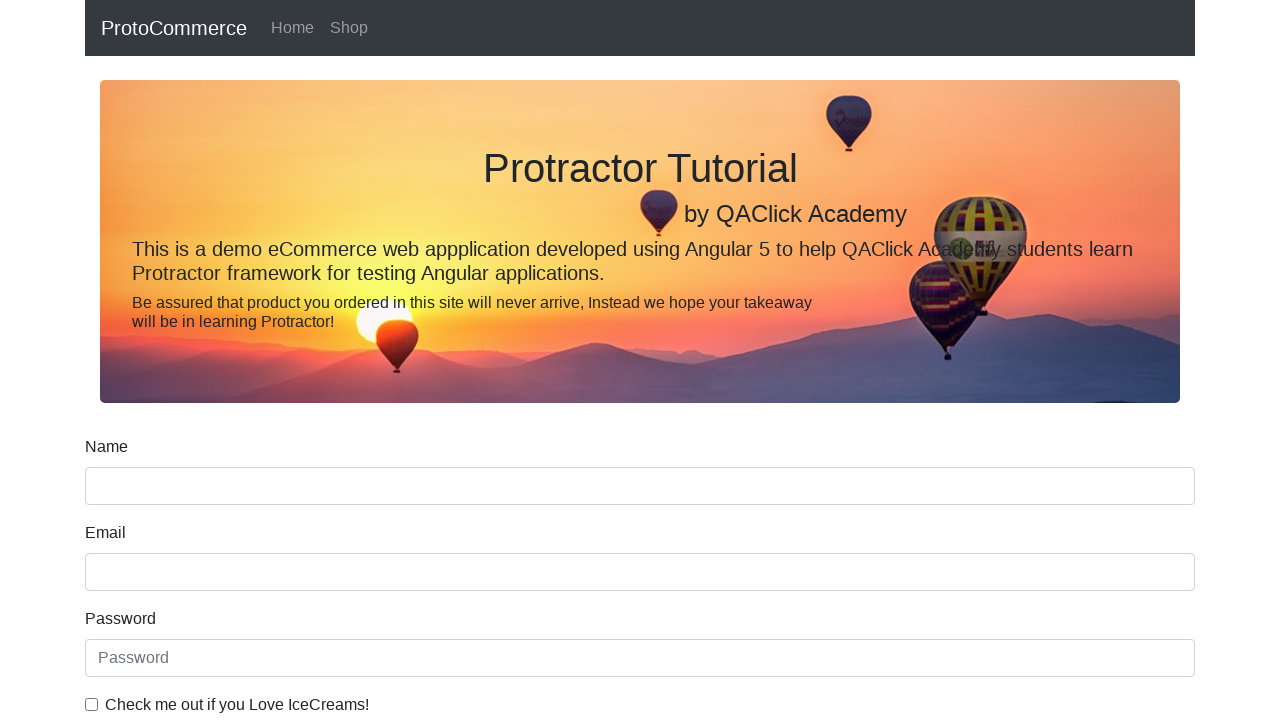

Filled name field with 'John Smith' on input[name='name']
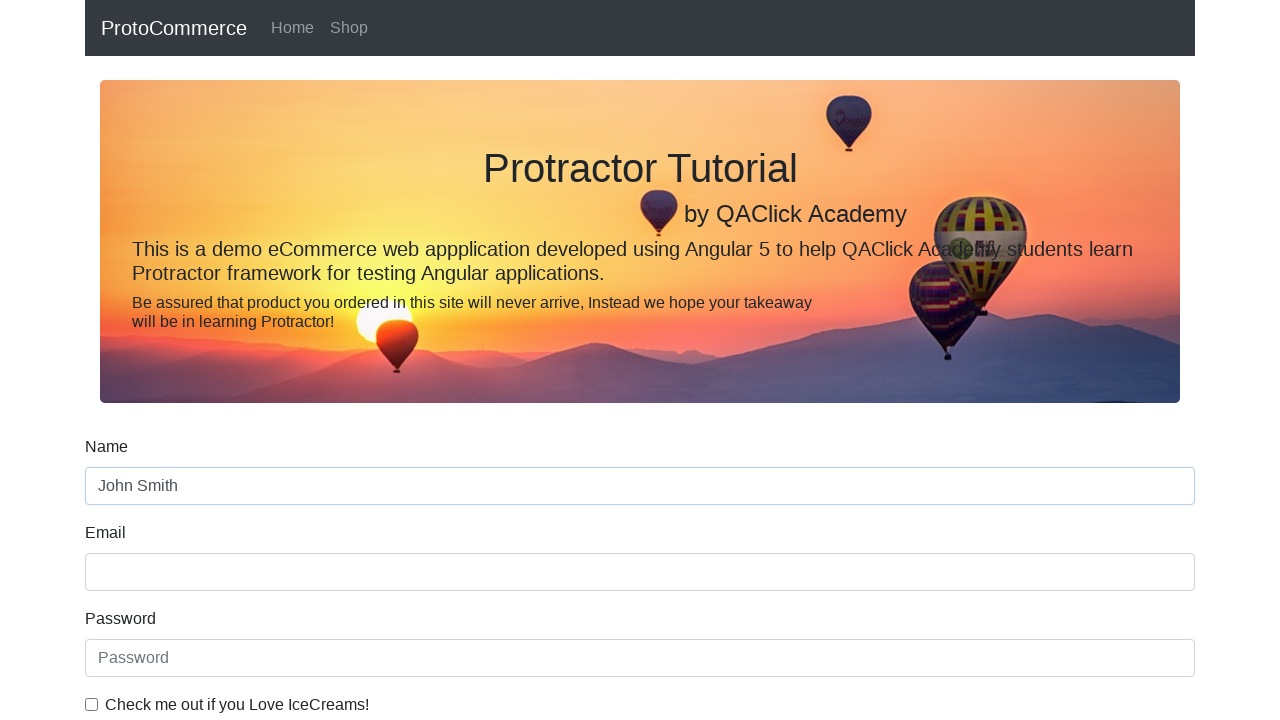

Filled email field with 'john.smith@example.com' on input[name='email']
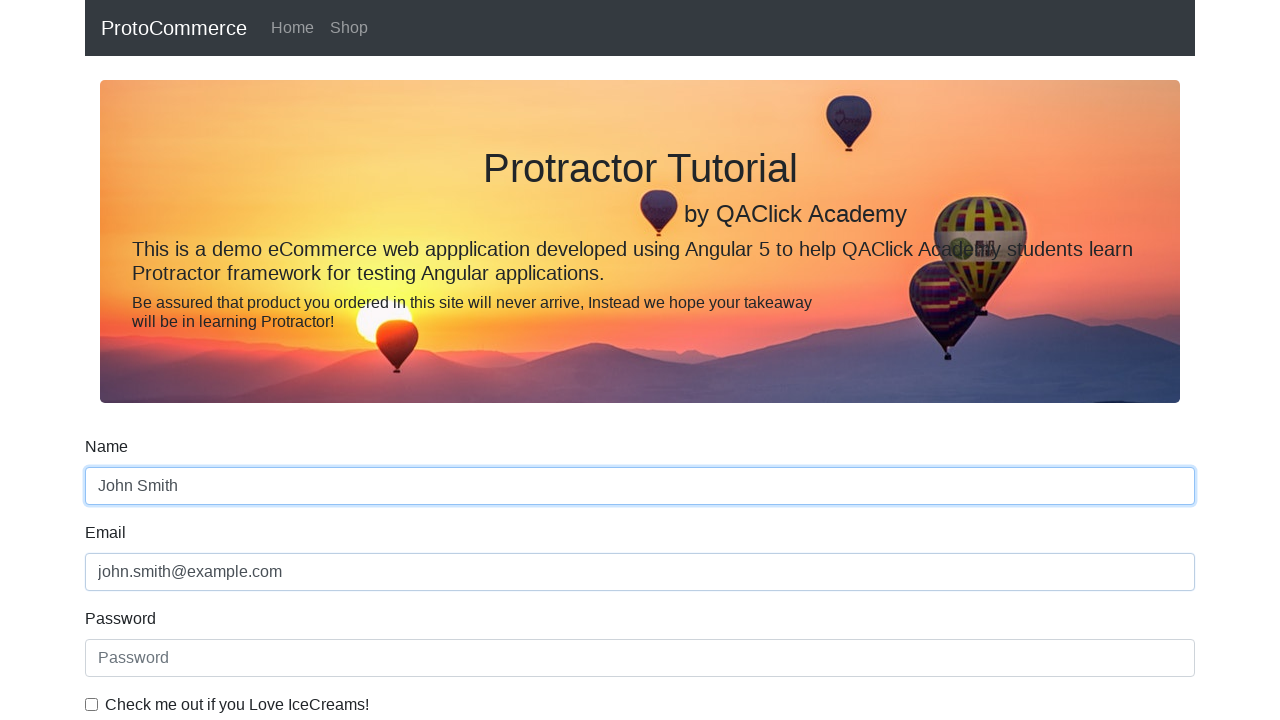

Filled password field with 'SecurePass123' on input[placeholder='Password']
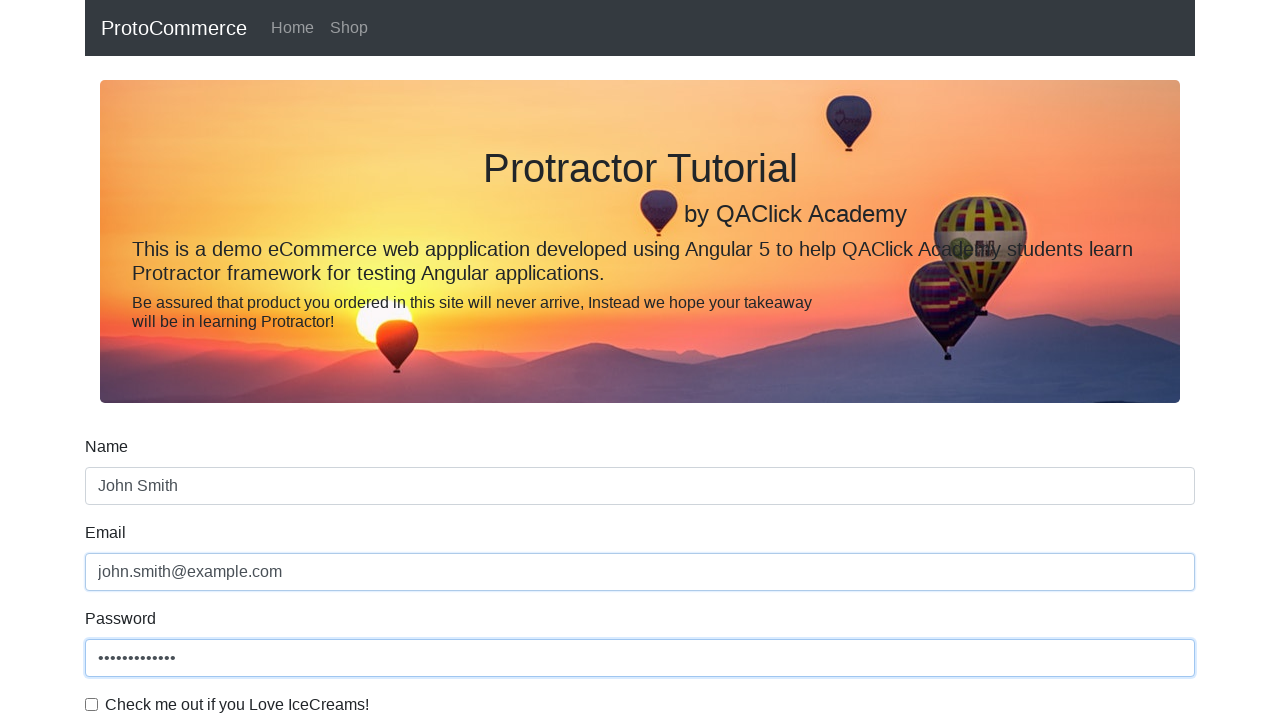

Checked 'Check me out if you Love IceCreams!' checkbox at (92, 704) on #exampleCheck1
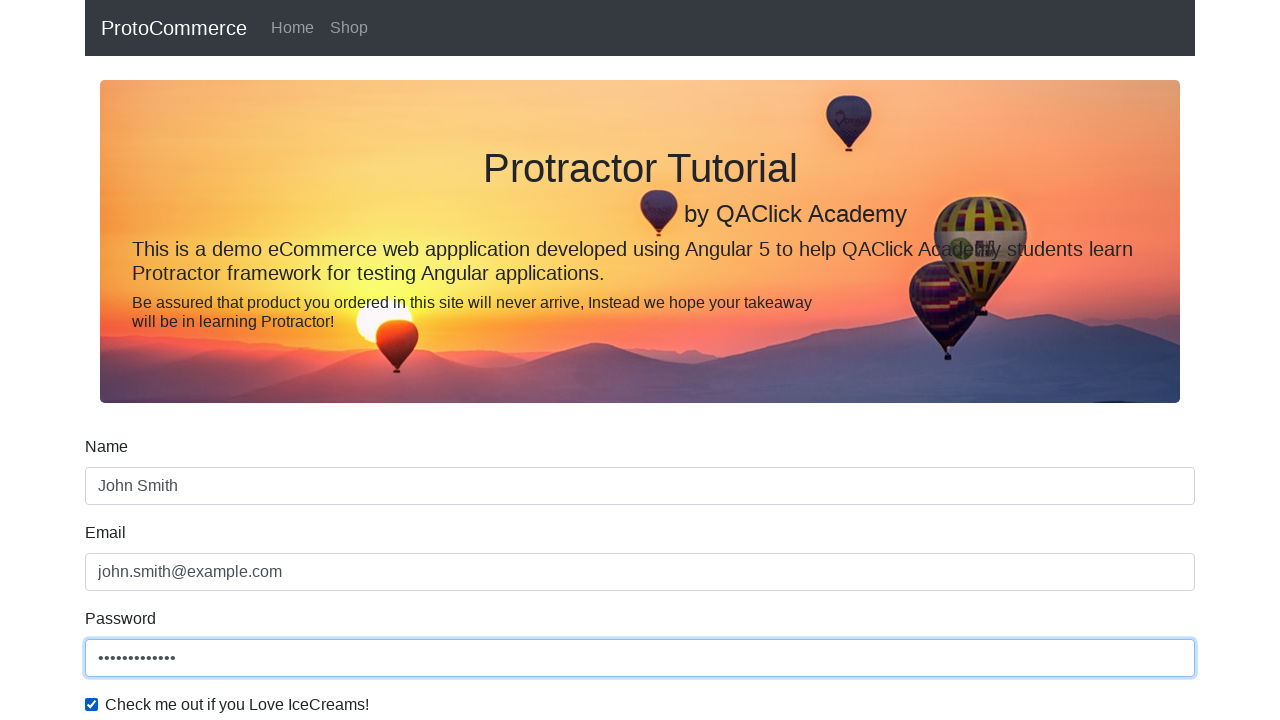

Selected 'Male' from gender dropdown on #exampleFormControlSelect1
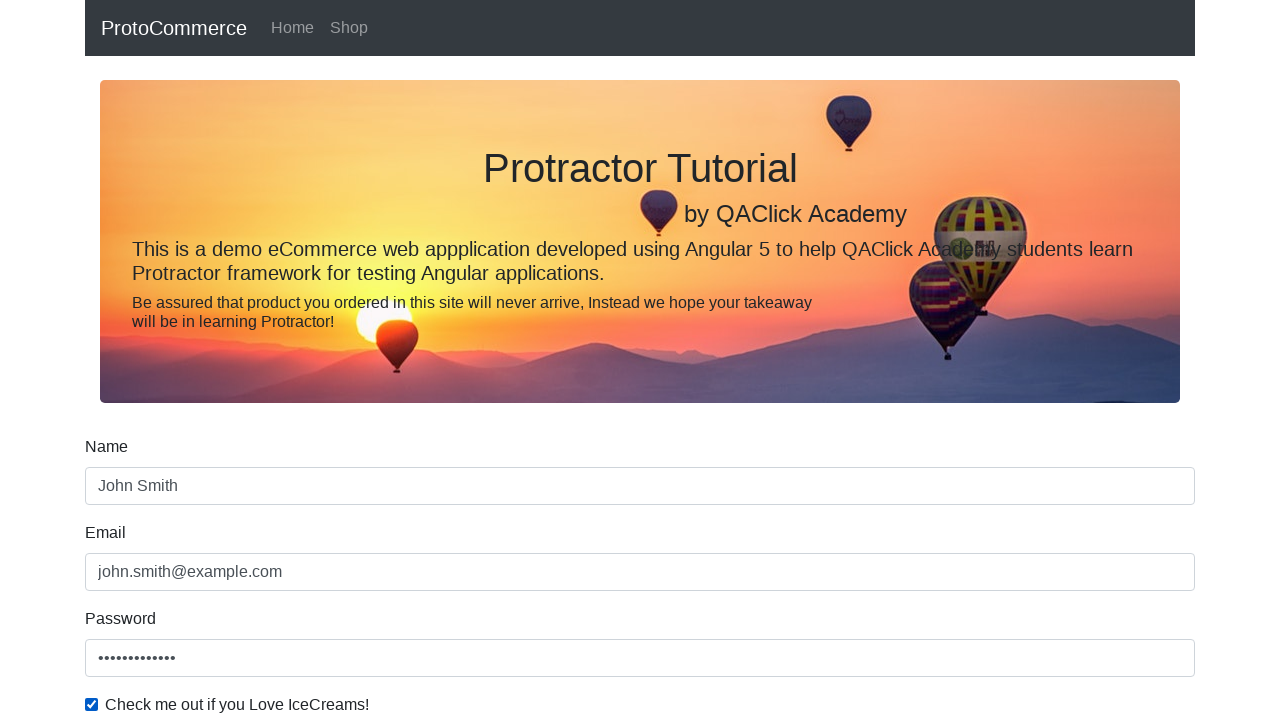

Selected 'Female' from gender dropdown on #exampleFormControlSelect1
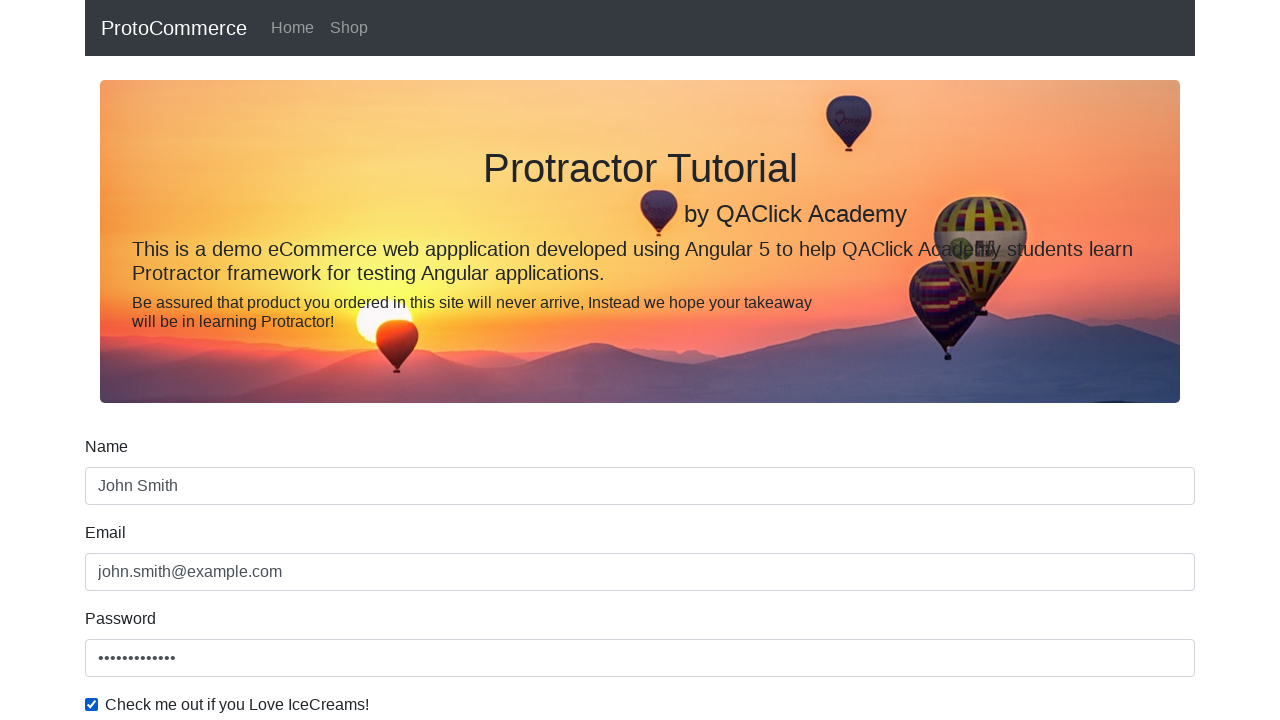

Clicked employment status radio button option 2 at (326, 360) on #inlineRadio2
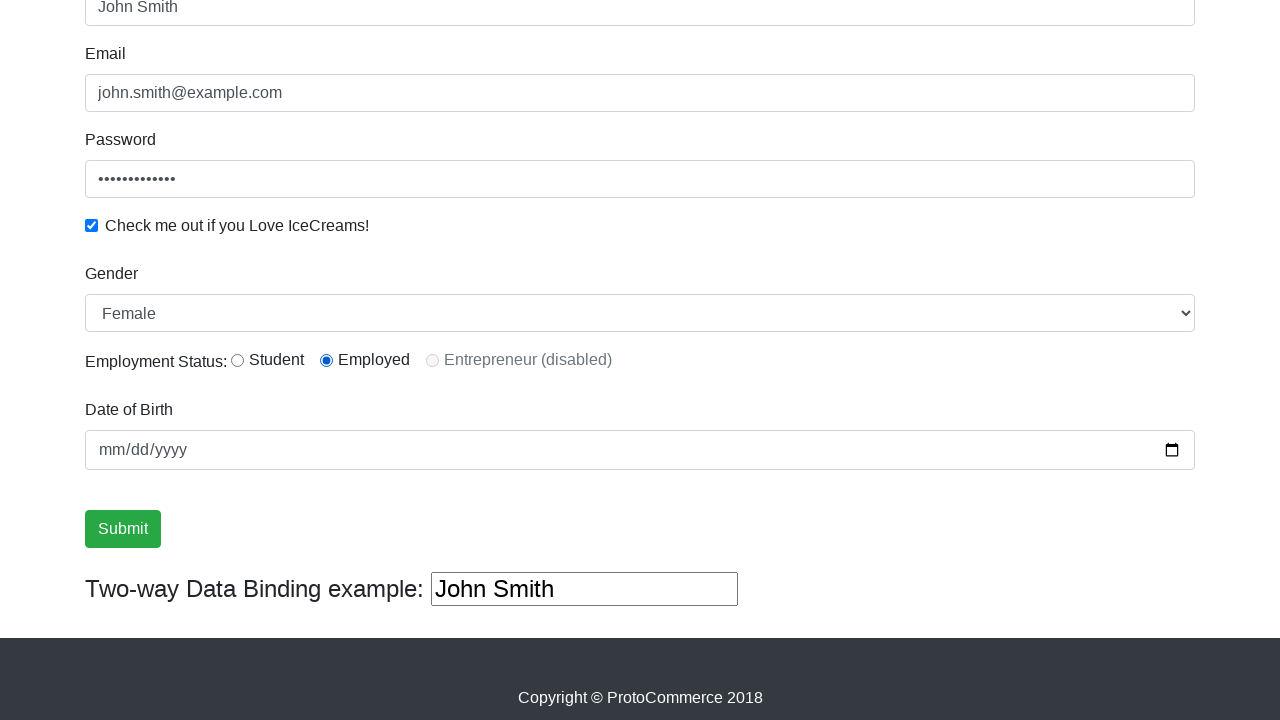

Clicked employment status radio button option 1 at (238, 360) on #inlineRadio1
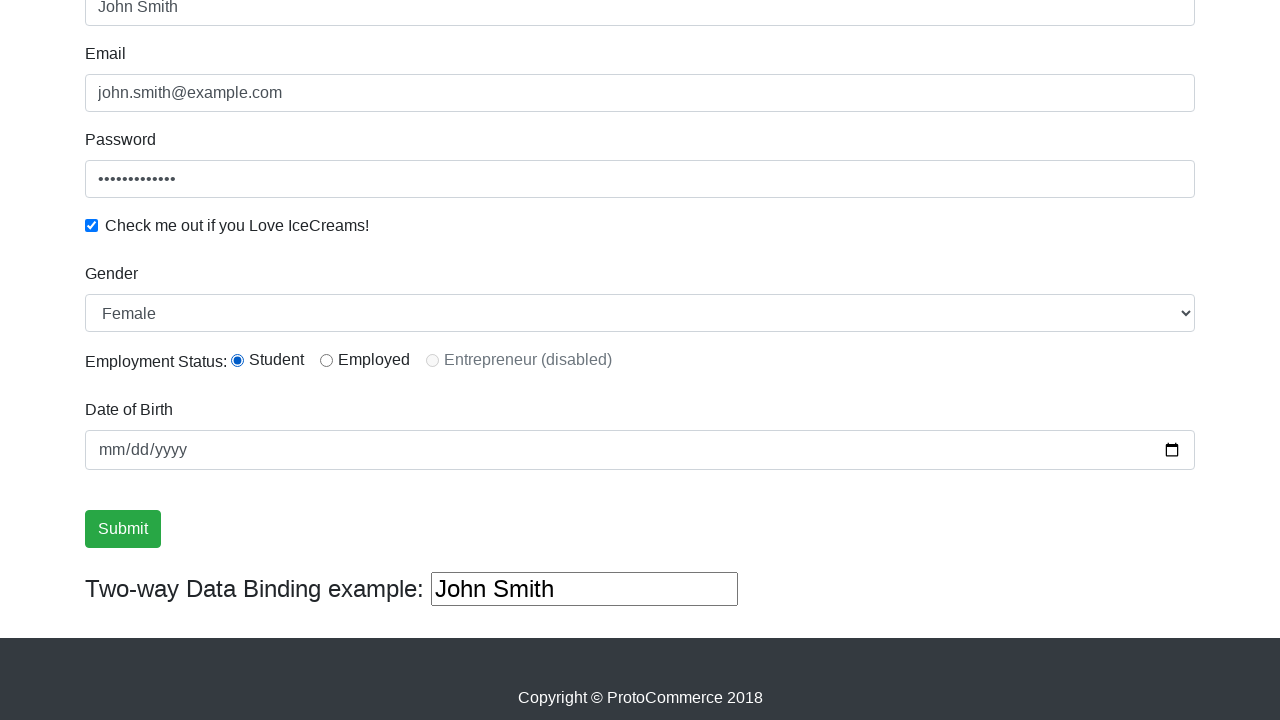

Cleared date of birth field on (//div[@class='form-group']//input[@class='form-control'])[2]
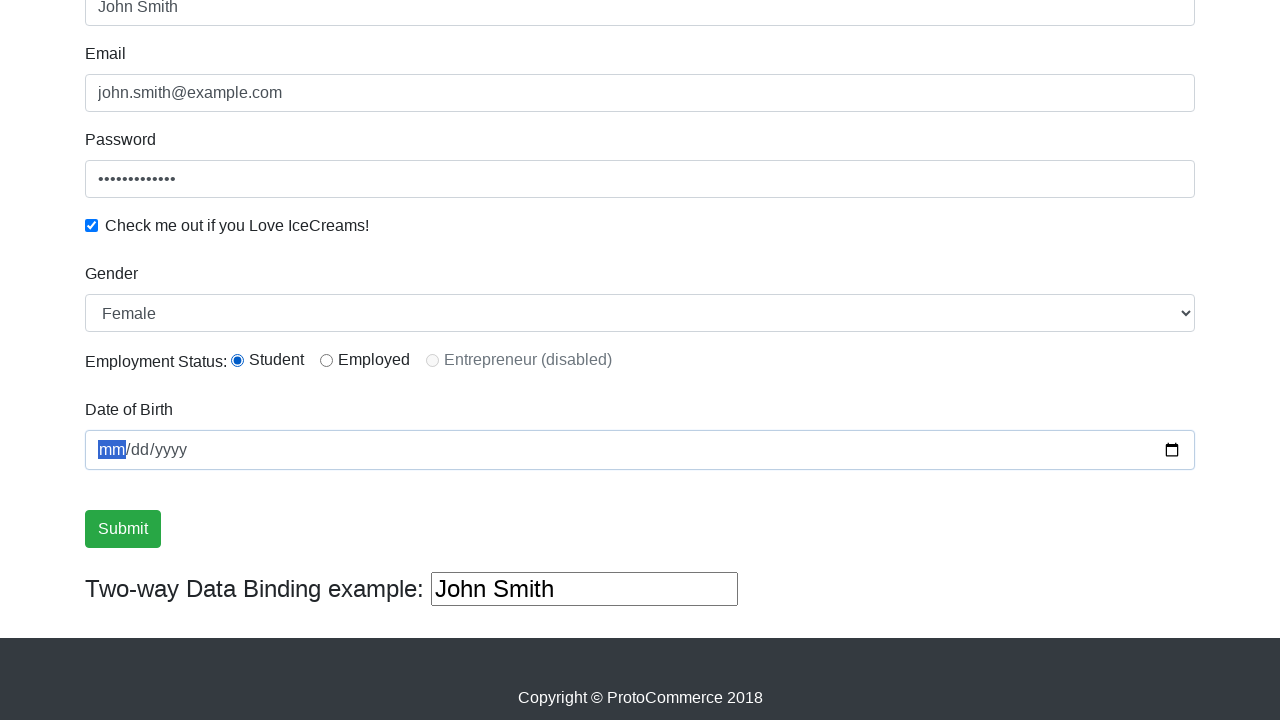

Typed '05' in date of birth field (month) on (//div[@class='form-group']//input[@class='form-control'])[2]
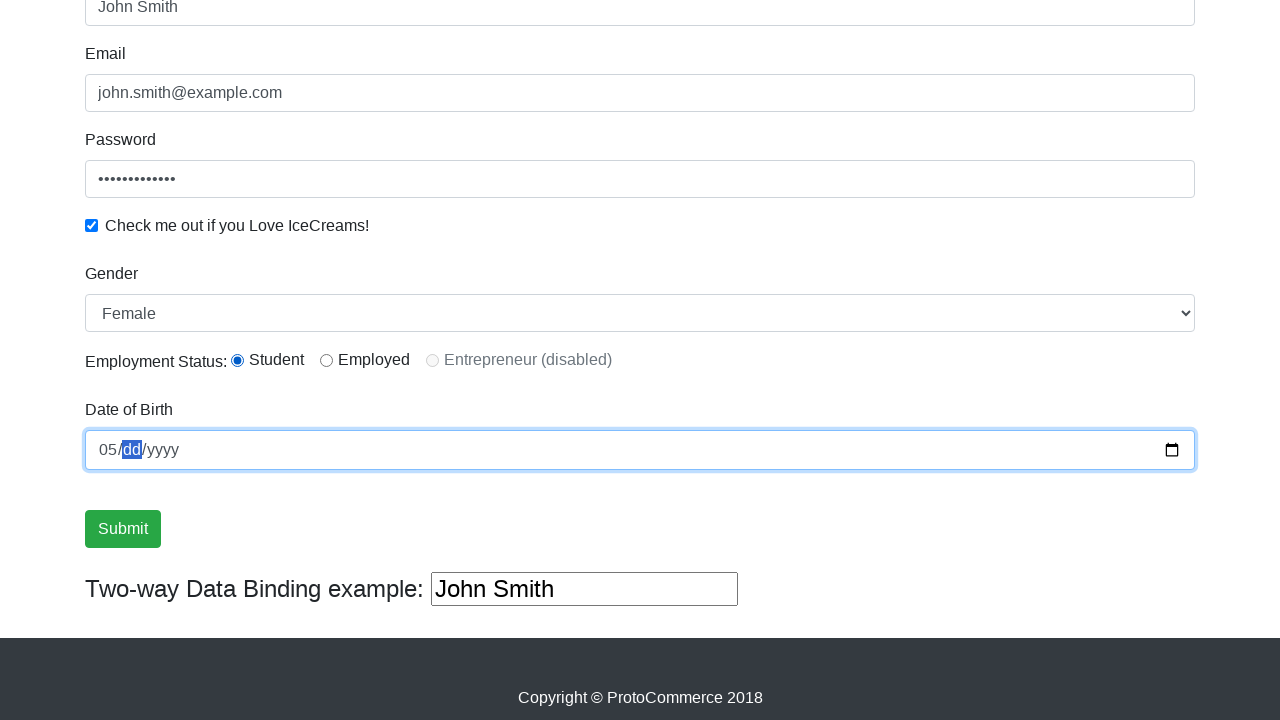

Typed '02' in date of birth field (day) on (//div[@class='form-group']//input[@class='form-control'])[2]
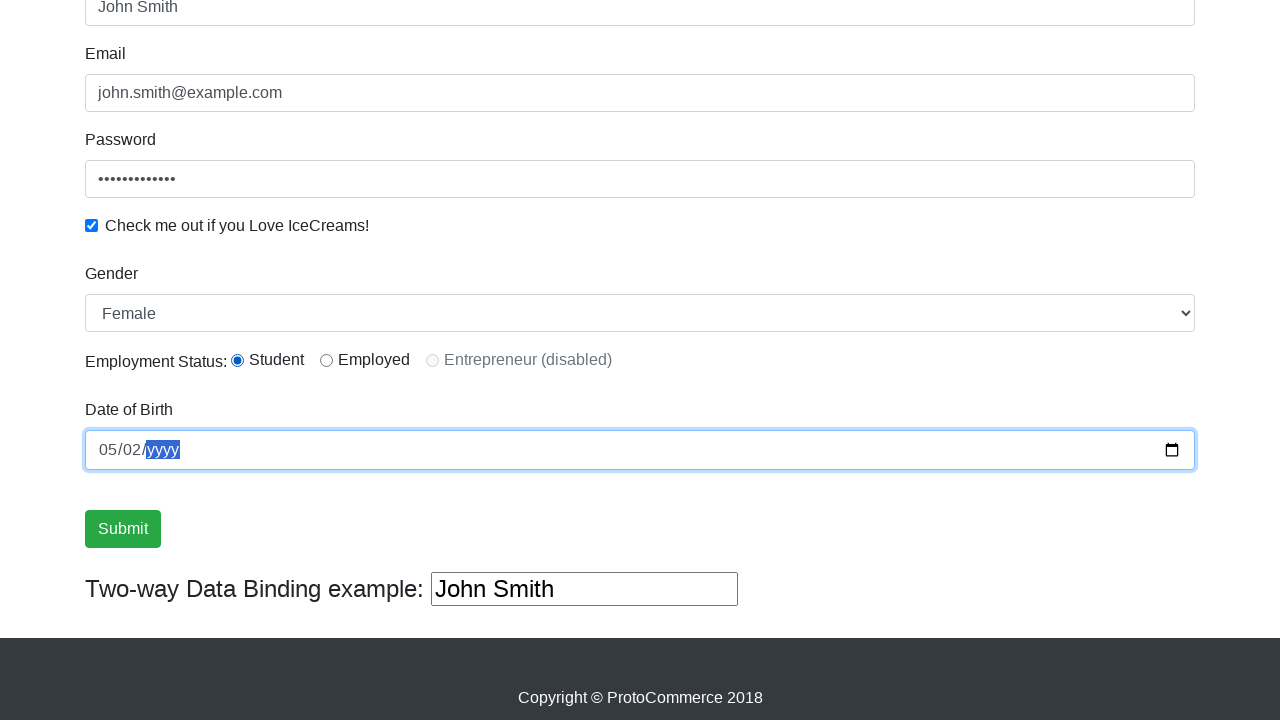

Typed '2002' in date of birth field (year) on (//div[@class='form-group']//input[@class='form-control'])[2]
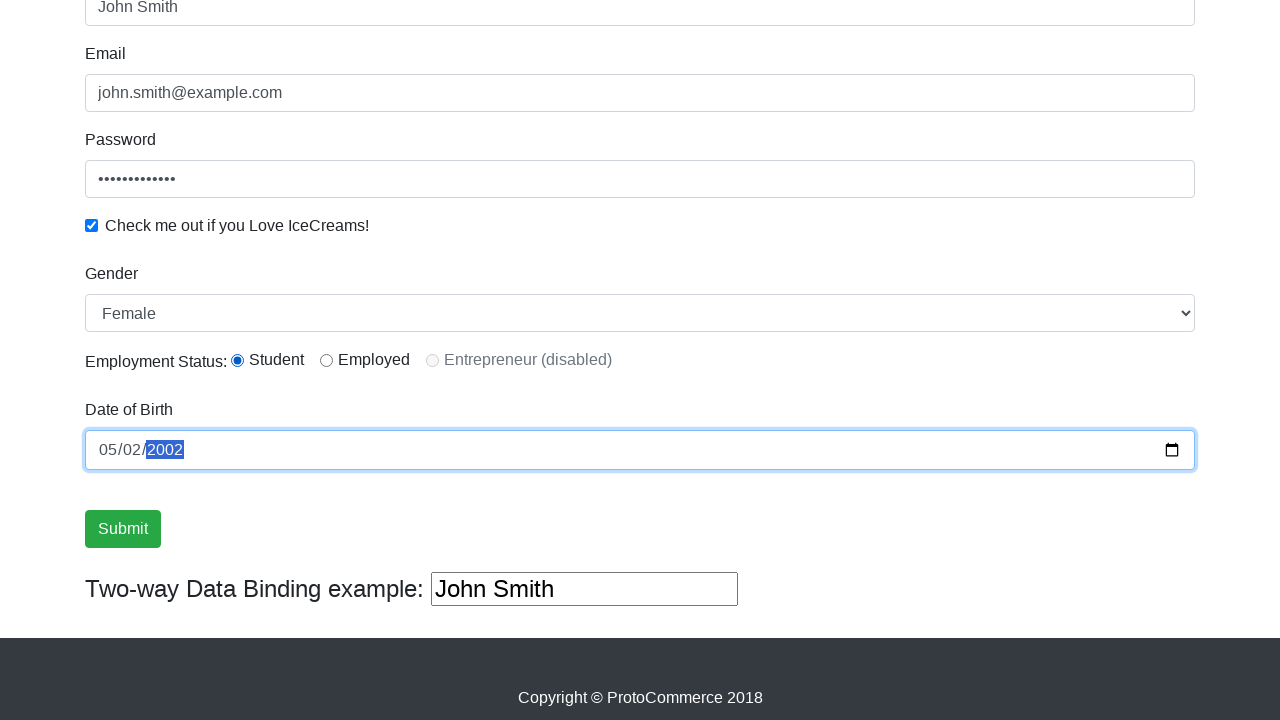

Clicked submit button to submit the form at (123, 529) on input[type='submit']
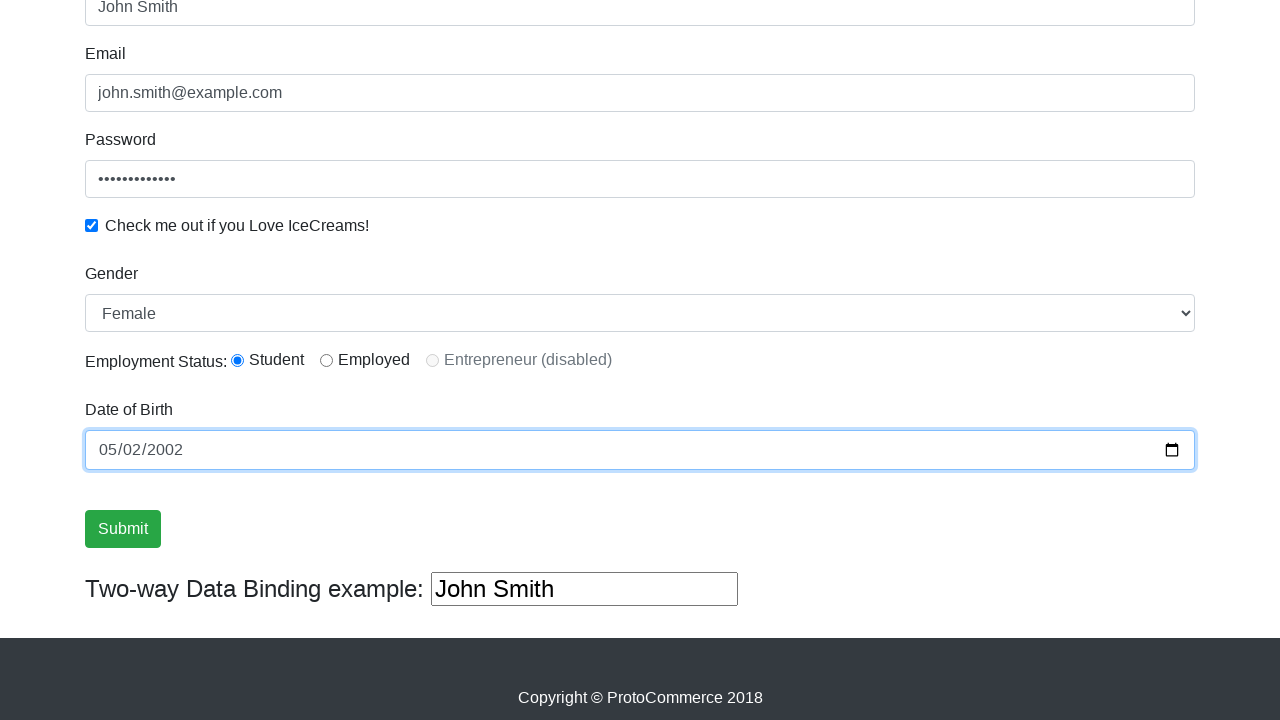

Success message appeared after form submission
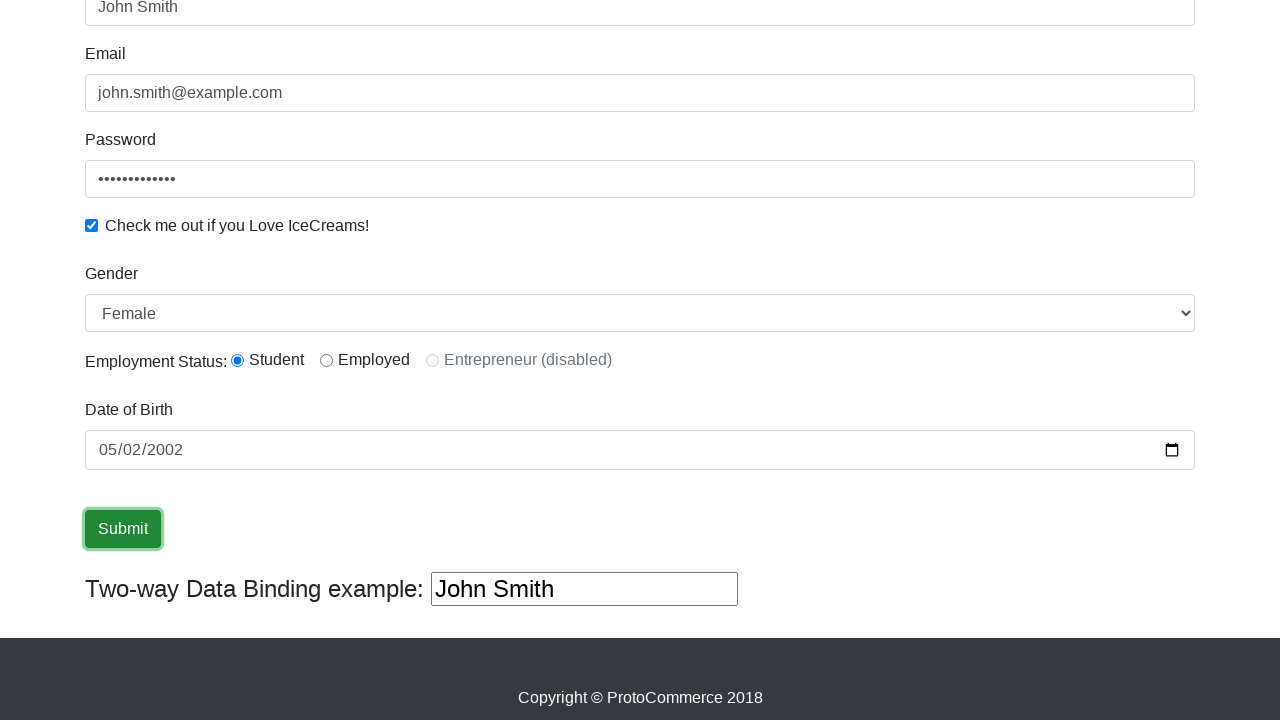

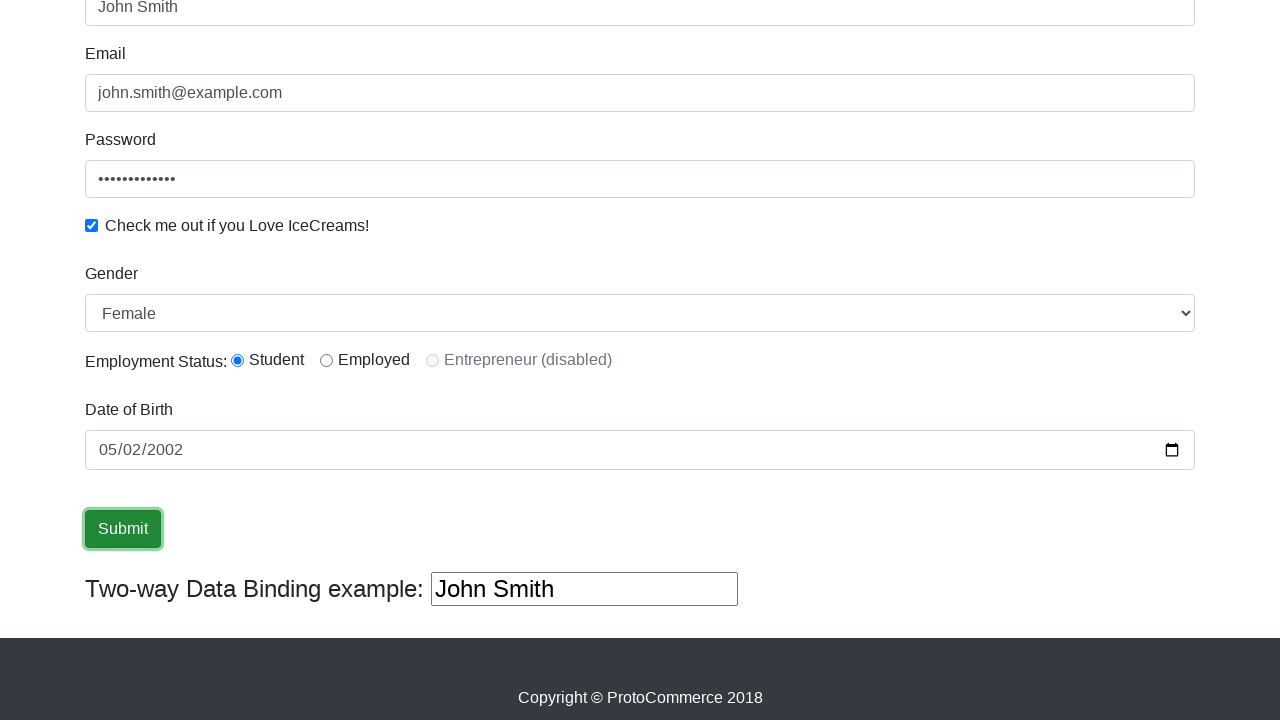